Tests mouse over functionality by clicking elements multiple times and hovering over them

Starting URL: http://www.uitestingplayground.com/

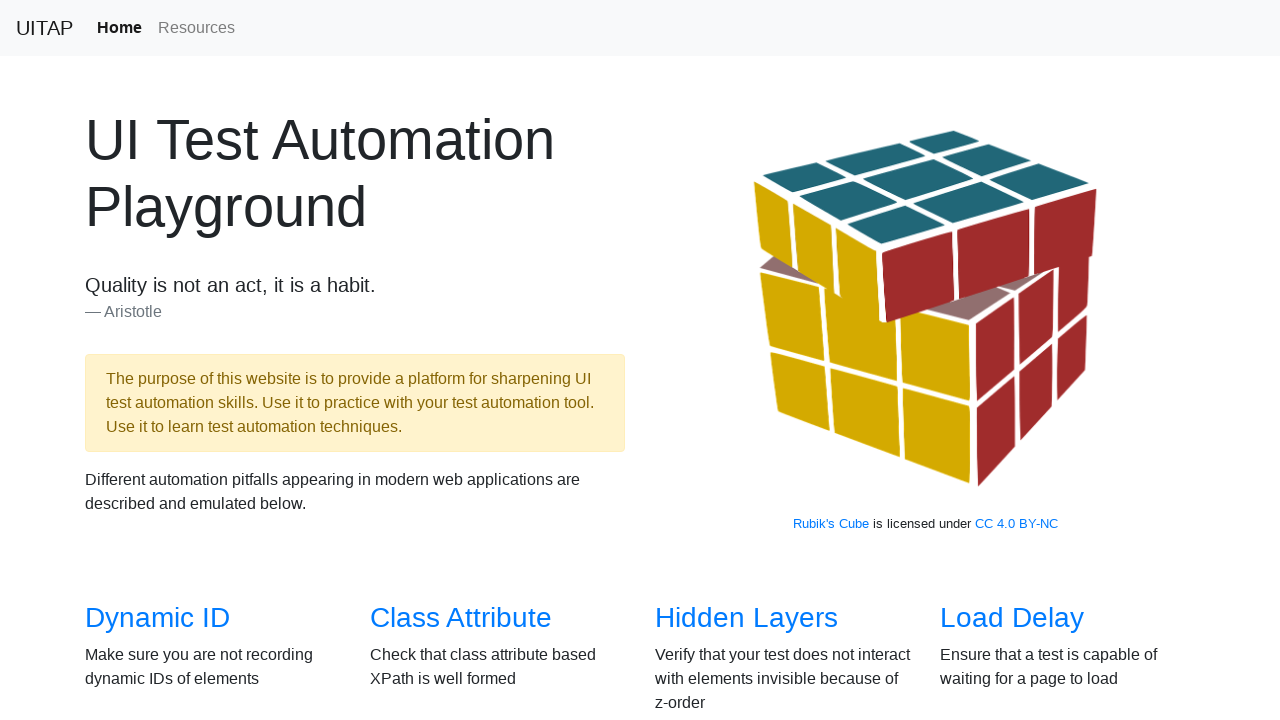

Clicked on Mouse Over link to navigate to test page at (732, 360) on internal:role=link[name="Mouse Over"i]
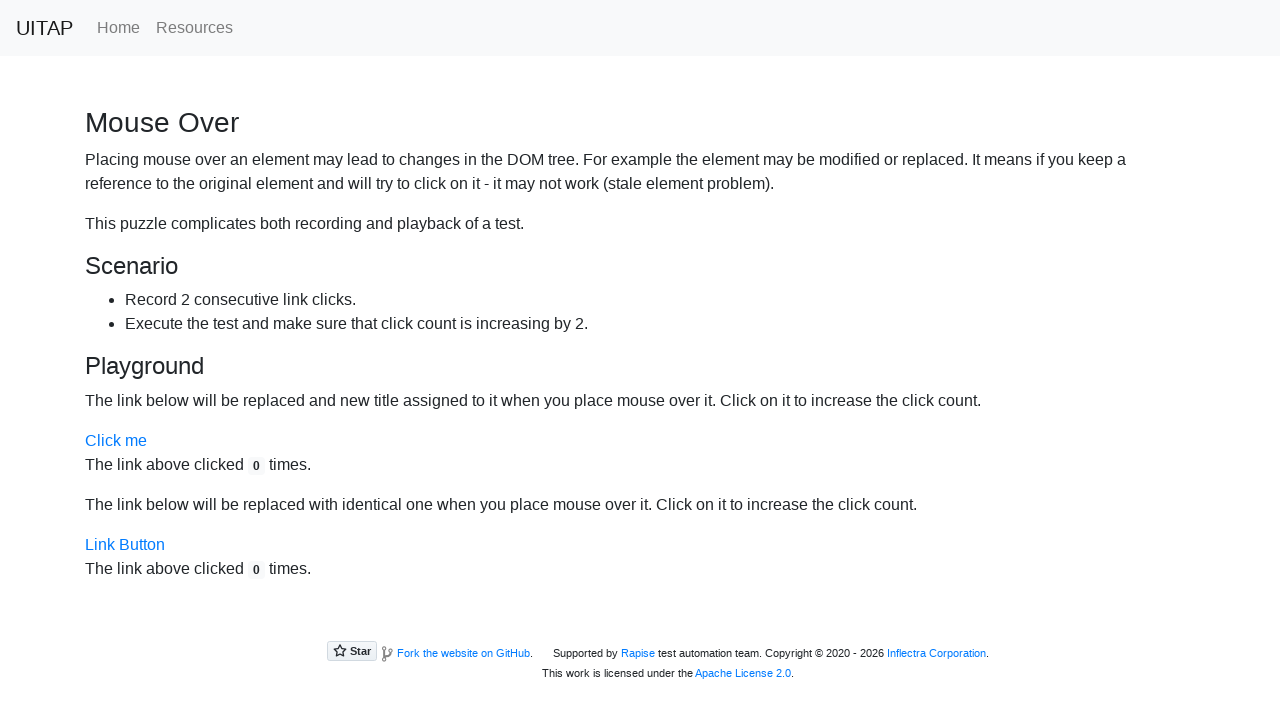

Clicked 'Click me' button (first click) at (116, 441) on internal:text="Click me"i
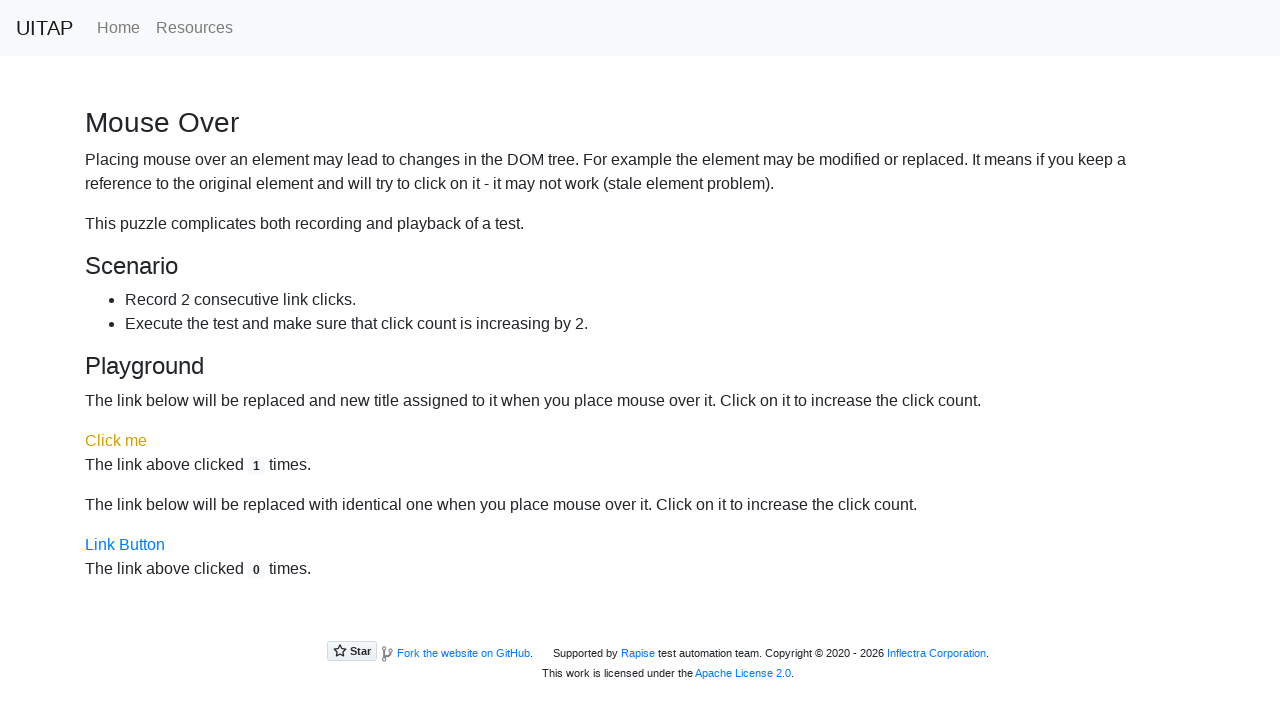

Clicked 'Click me' button (second click) at (116, 441) on internal:text="Click me"i
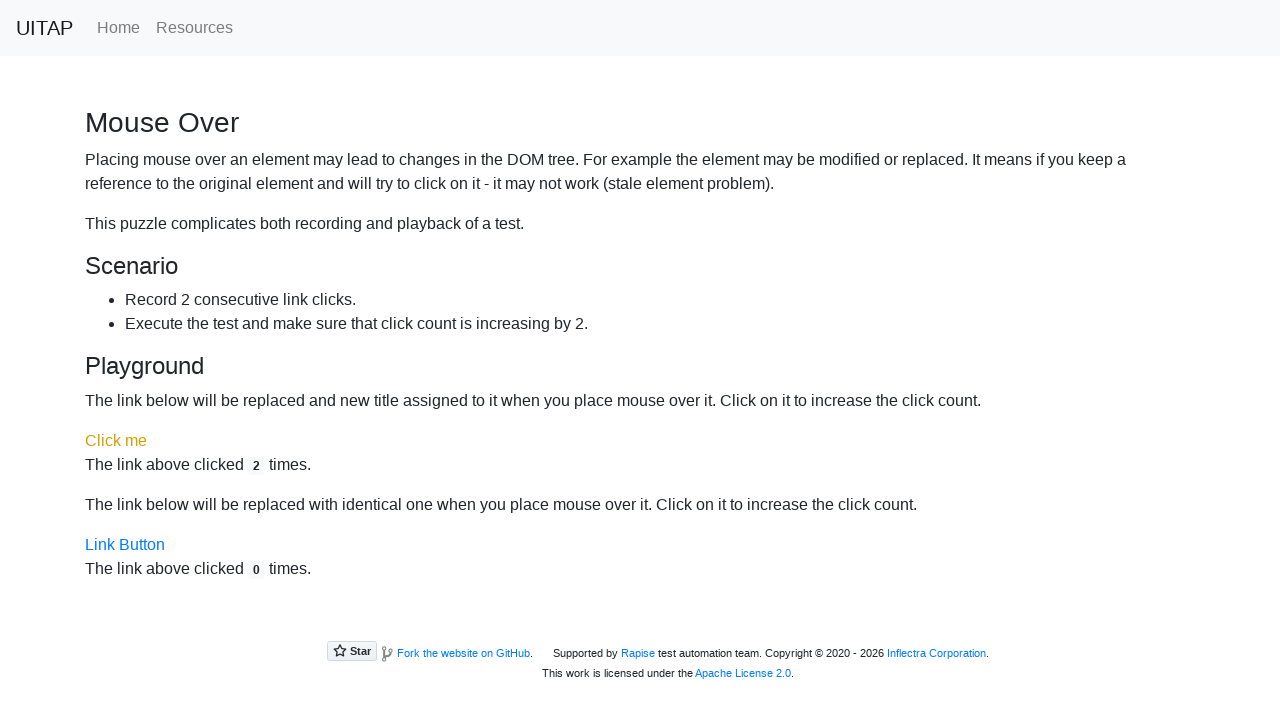

Hovered over 'Click me' button at (116, 441) on internal:text="Click me"i
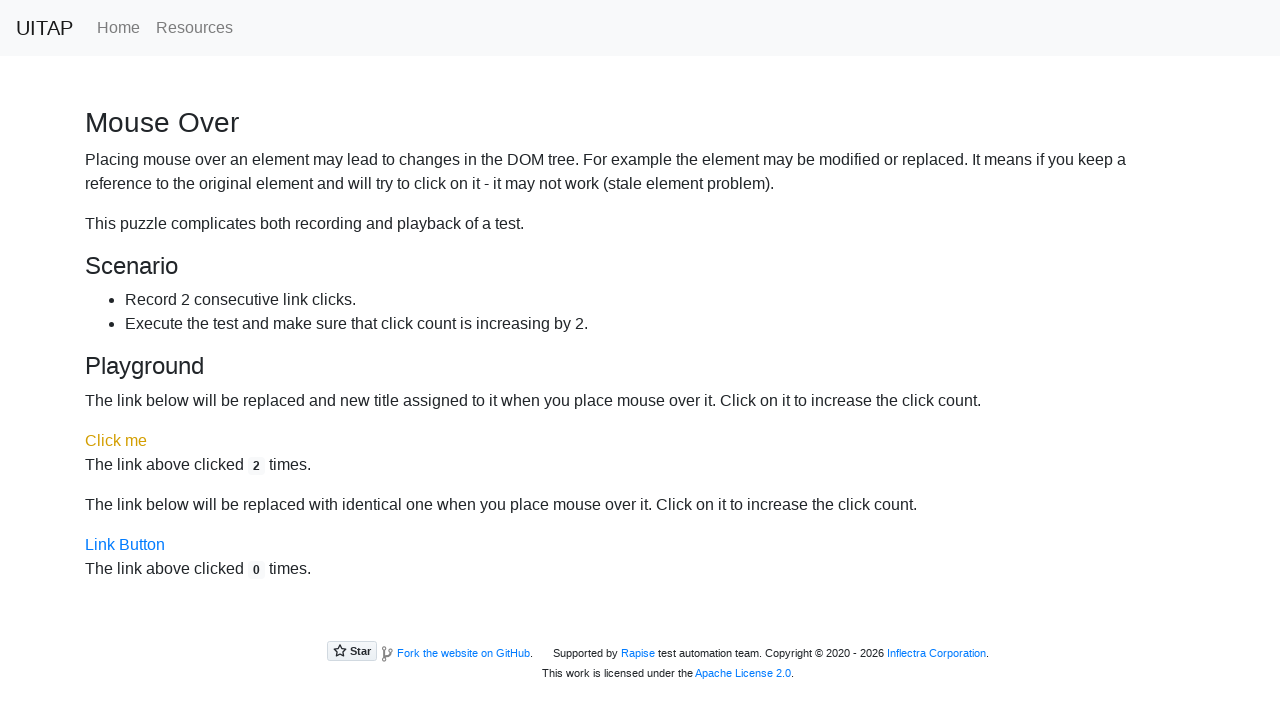

Clicked 'Link Button' (first click) at (125, 545) on internal:text="Link Button"i
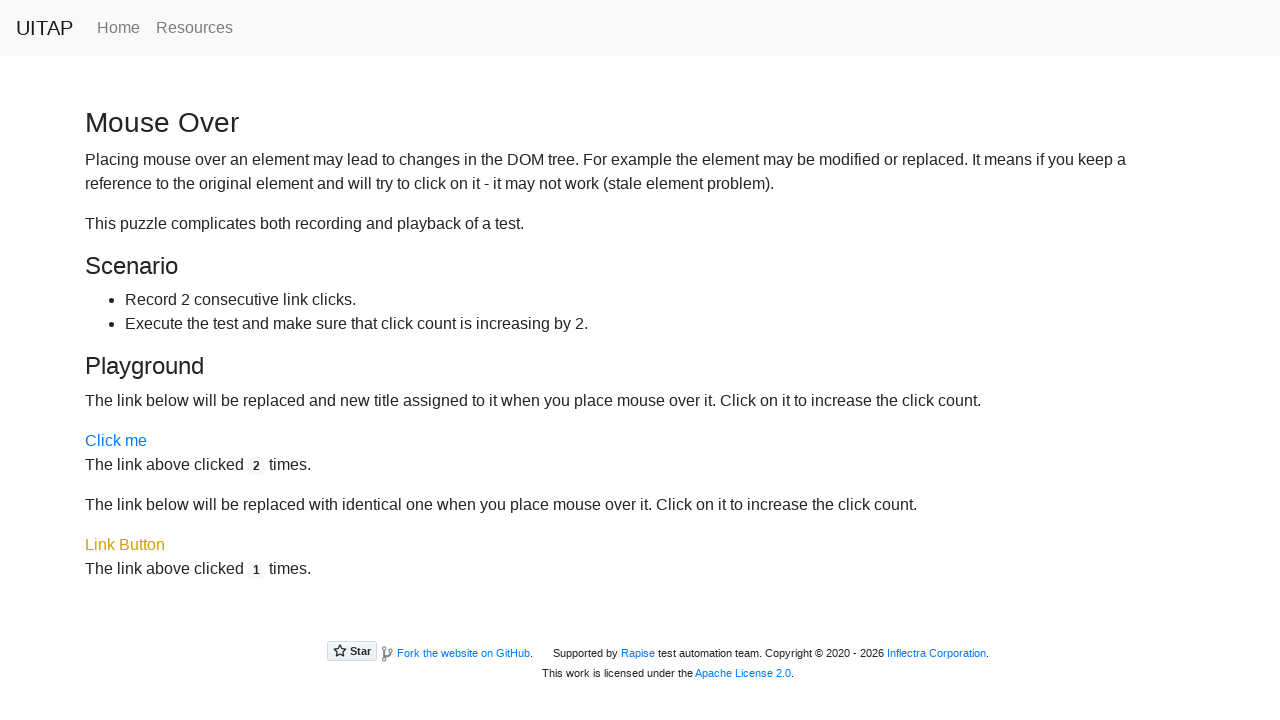

Clicked 'Link Button' (second click) at (125, 545) on internal:text="Link Button"i
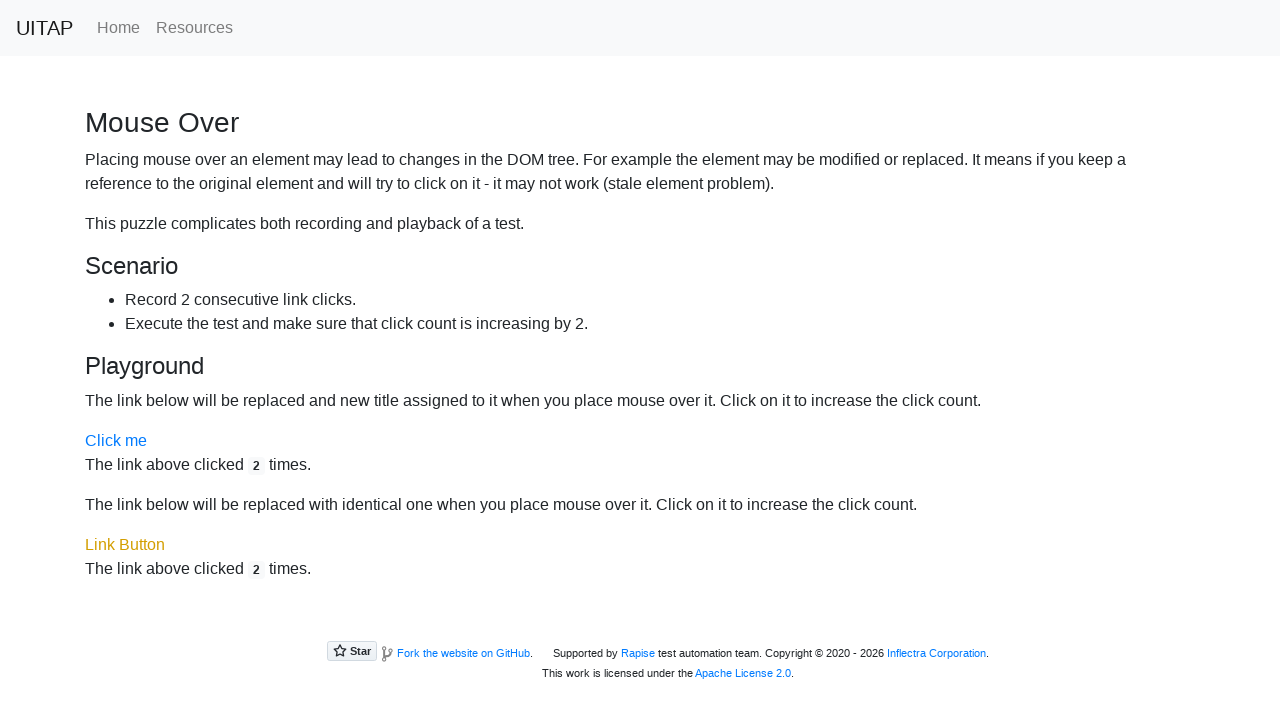

Clicked 'Link Button' (third click) at (125, 545) on internal:text="Link Button"i
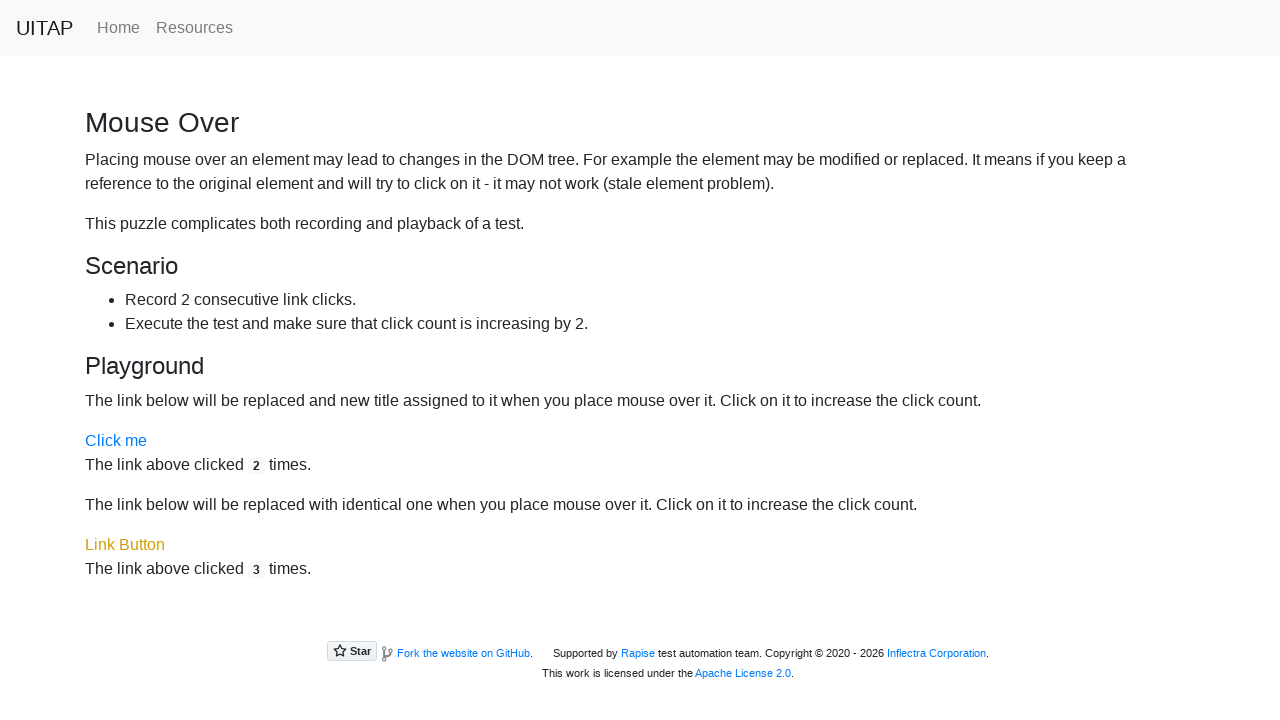

Clicked 'Link Button' (fourth click) at (125, 545) on internal:text="Link Button"i
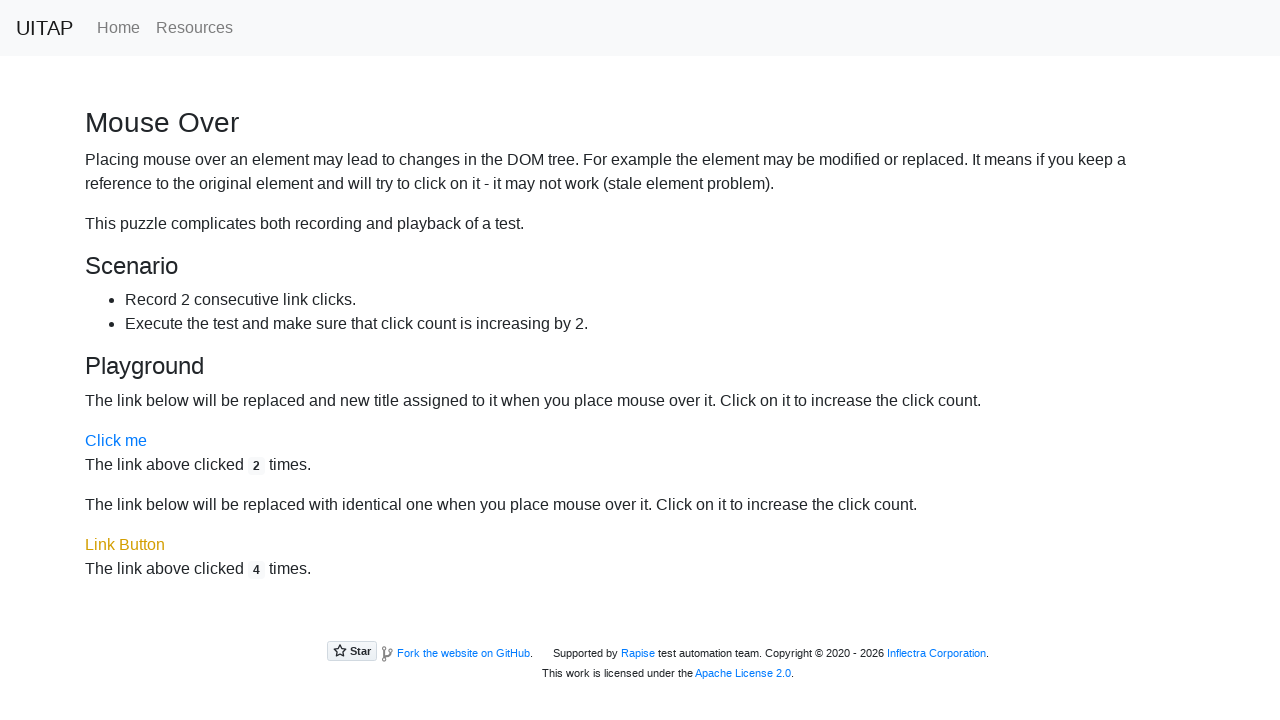

Hovered over 'Link Button' at (125, 545) on internal:text="Link Button"i
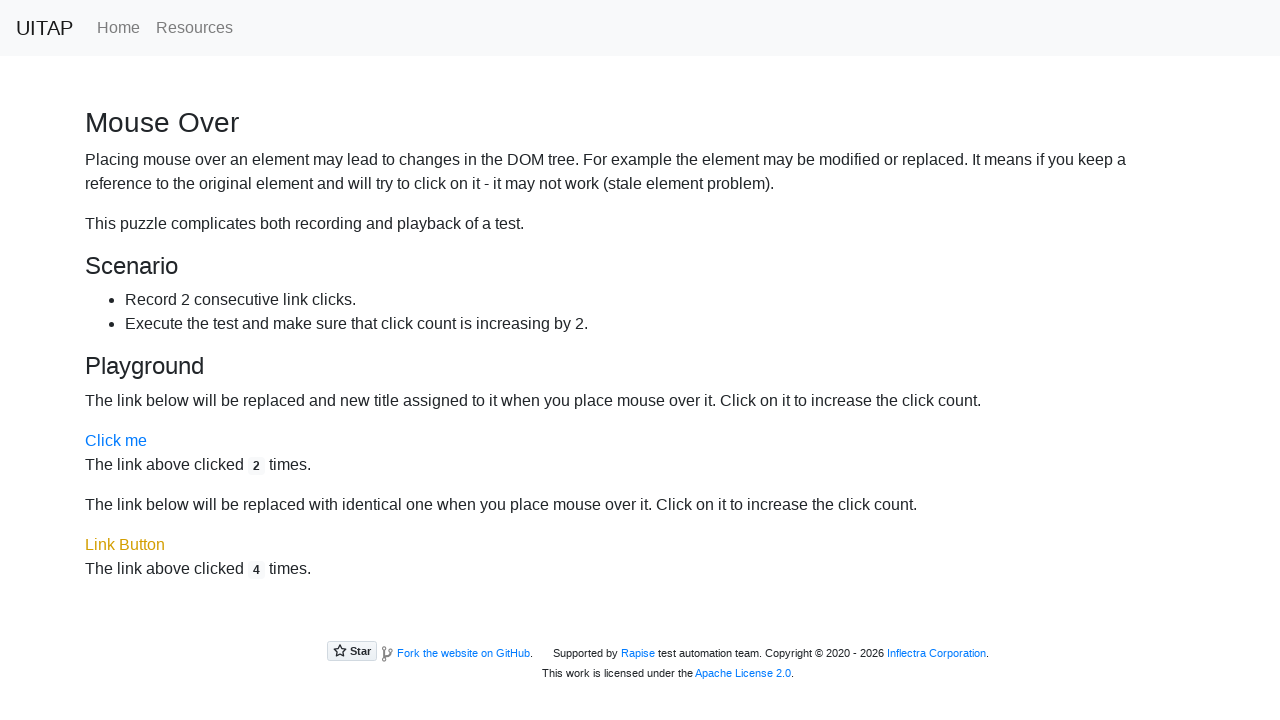

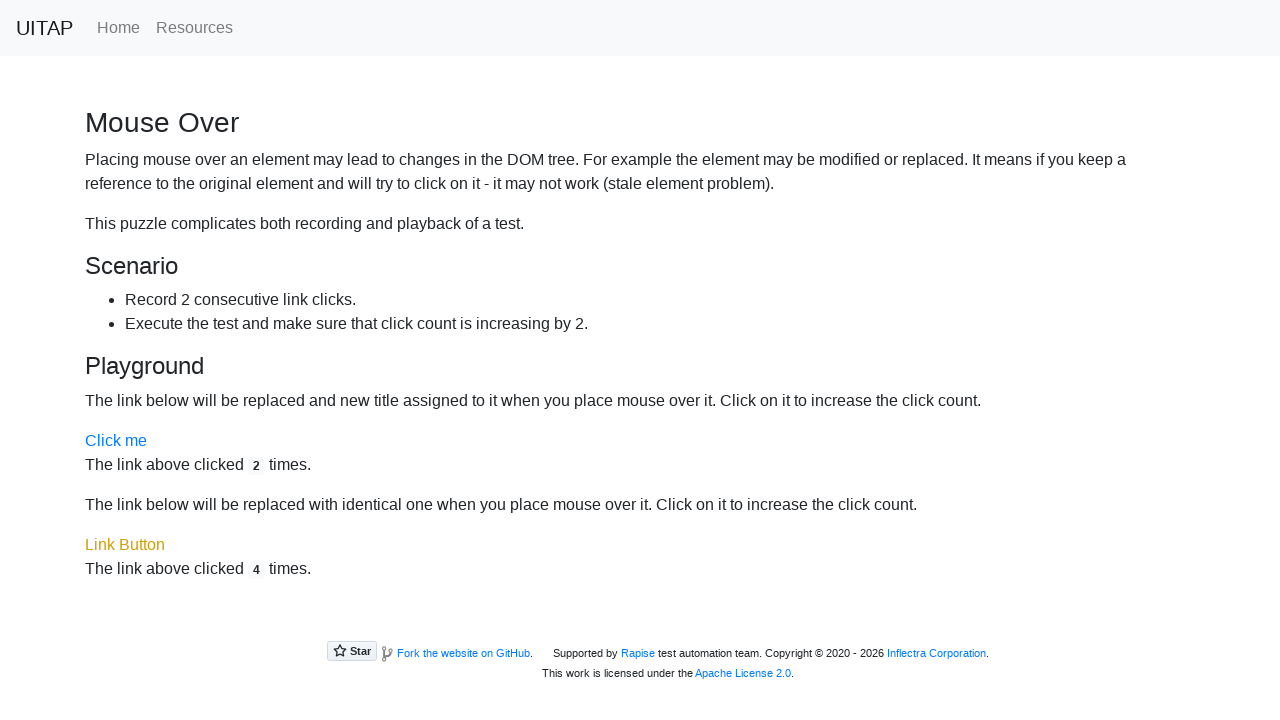